Navigates to a blog page and verifies that a web table with id 'table1' exists and contains data rows

Starting URL: http://omayo.blogspot.com/

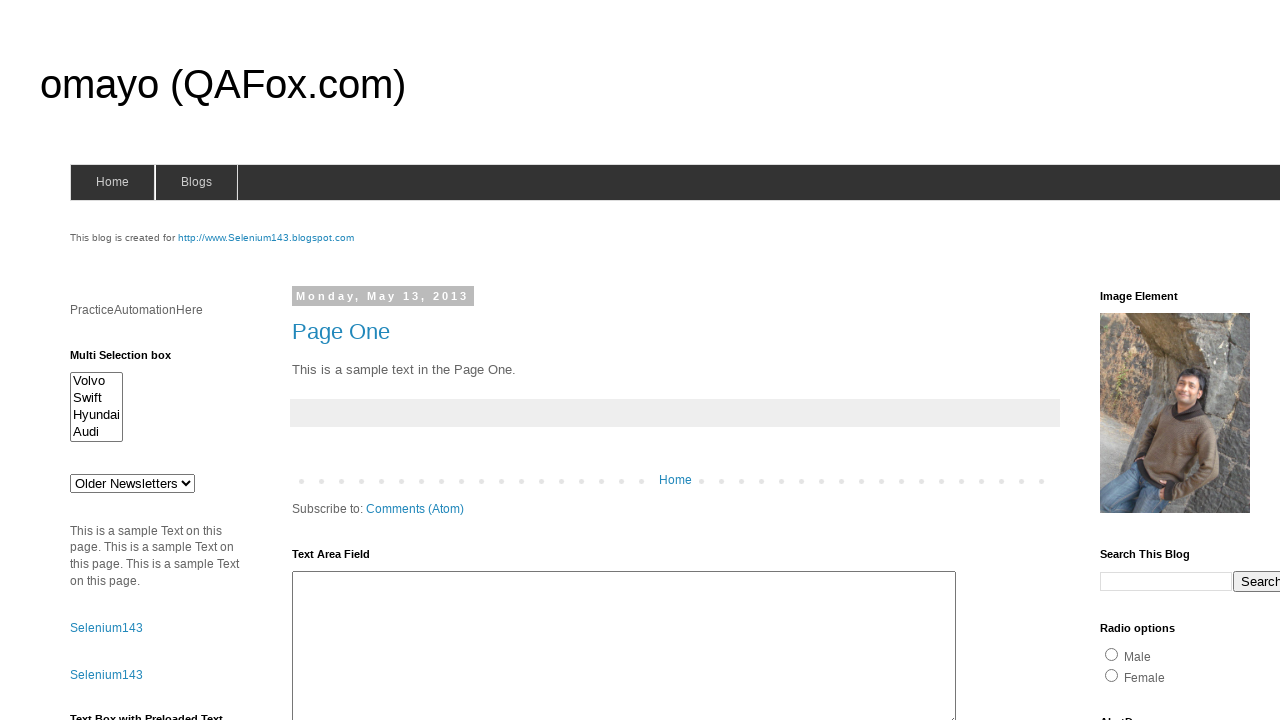

Navigated to http://omayo.blogspot.com/
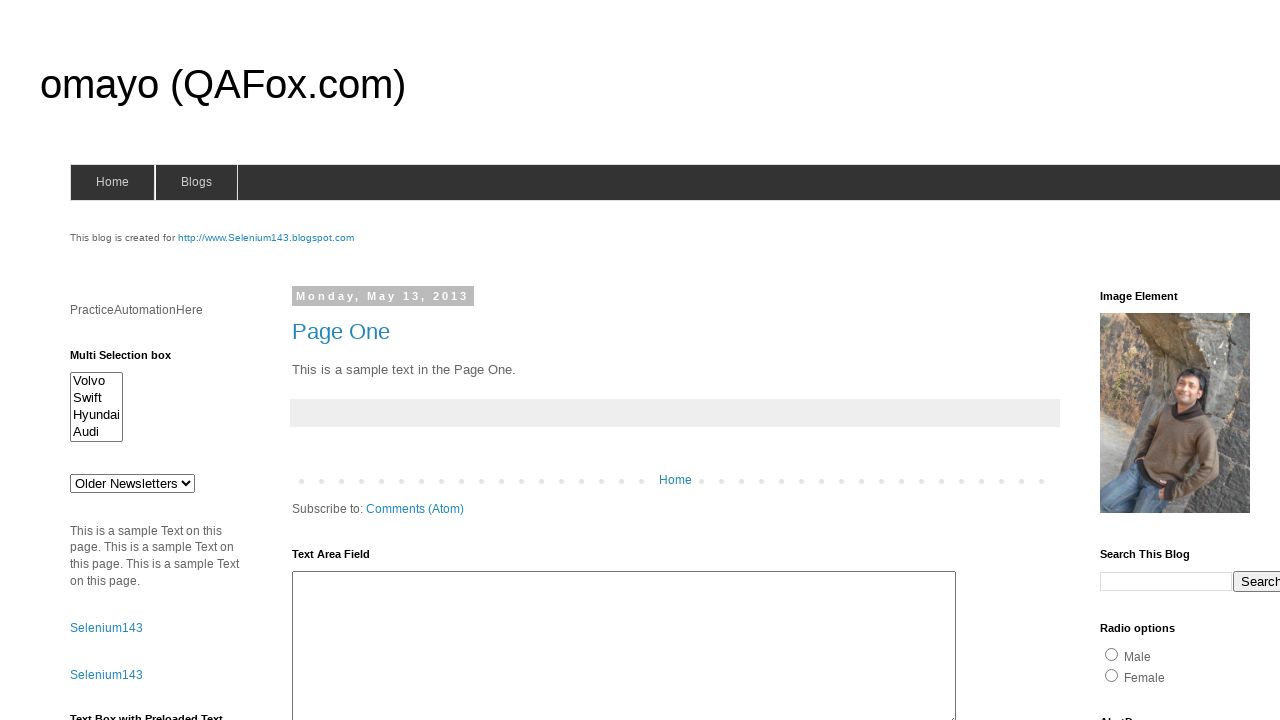

Table with id 'table1' is present on the page
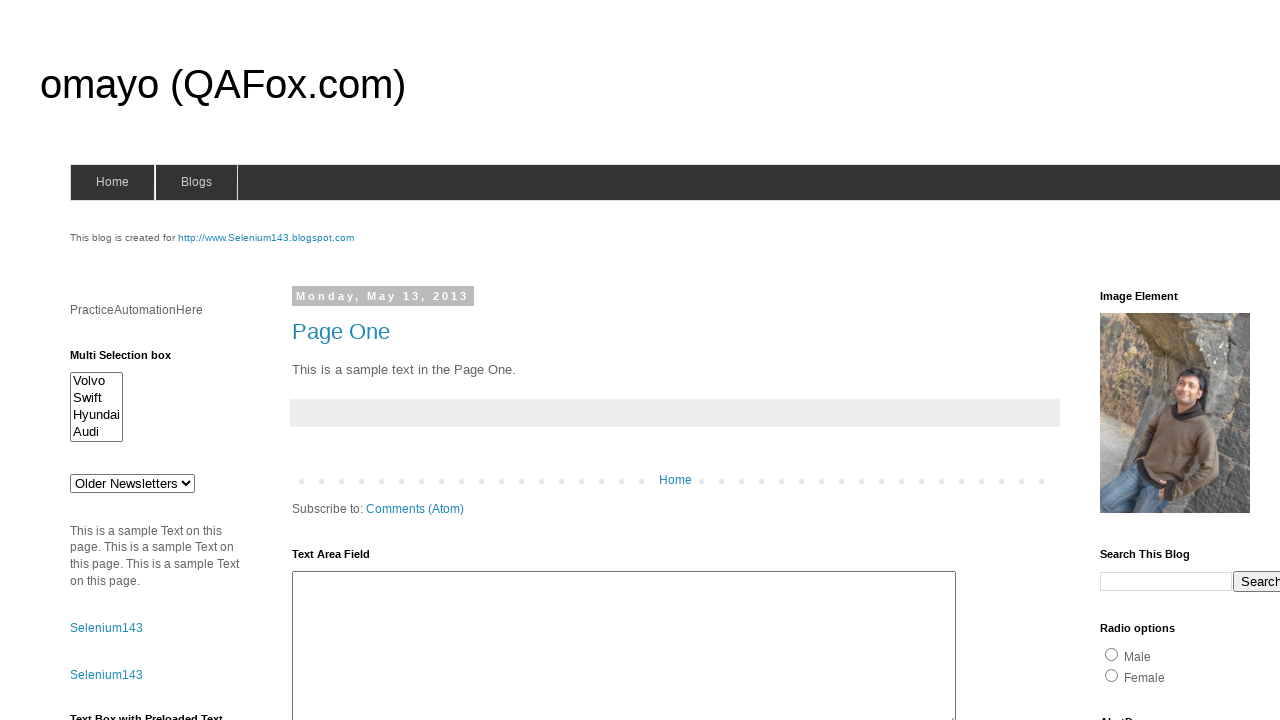

Located all rows in table#table1
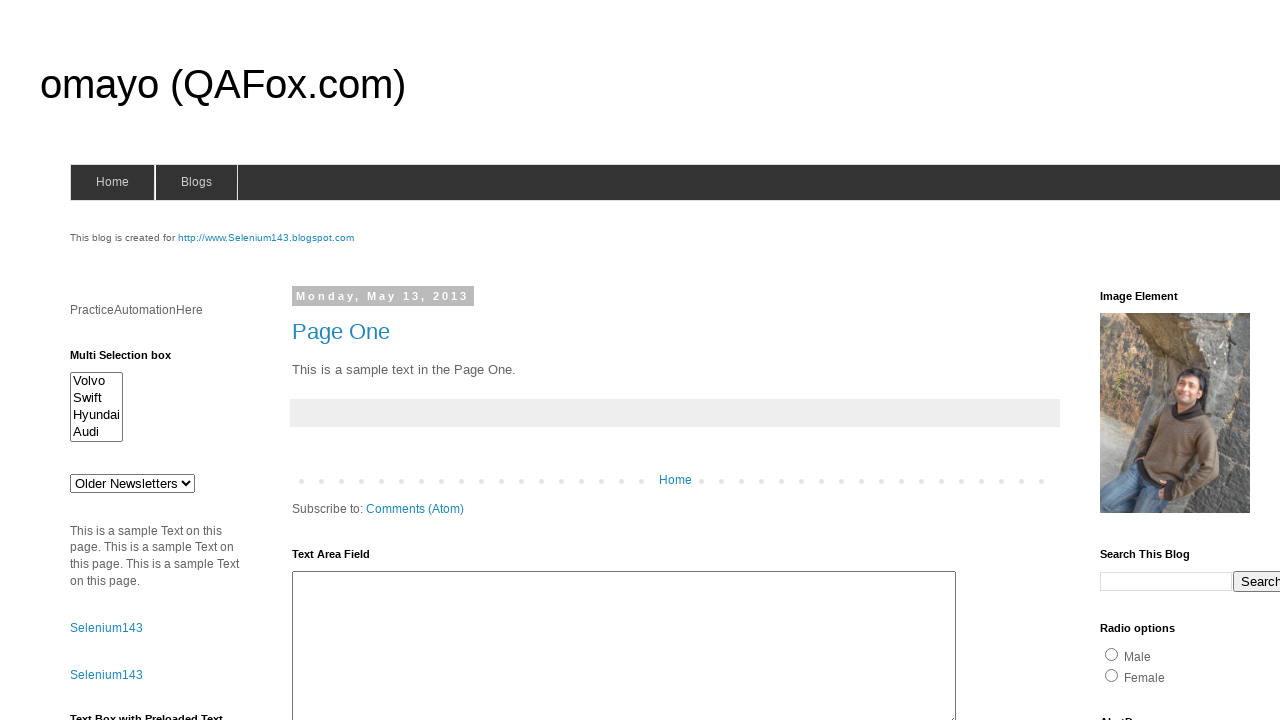

First row in table#table1 is available and verified
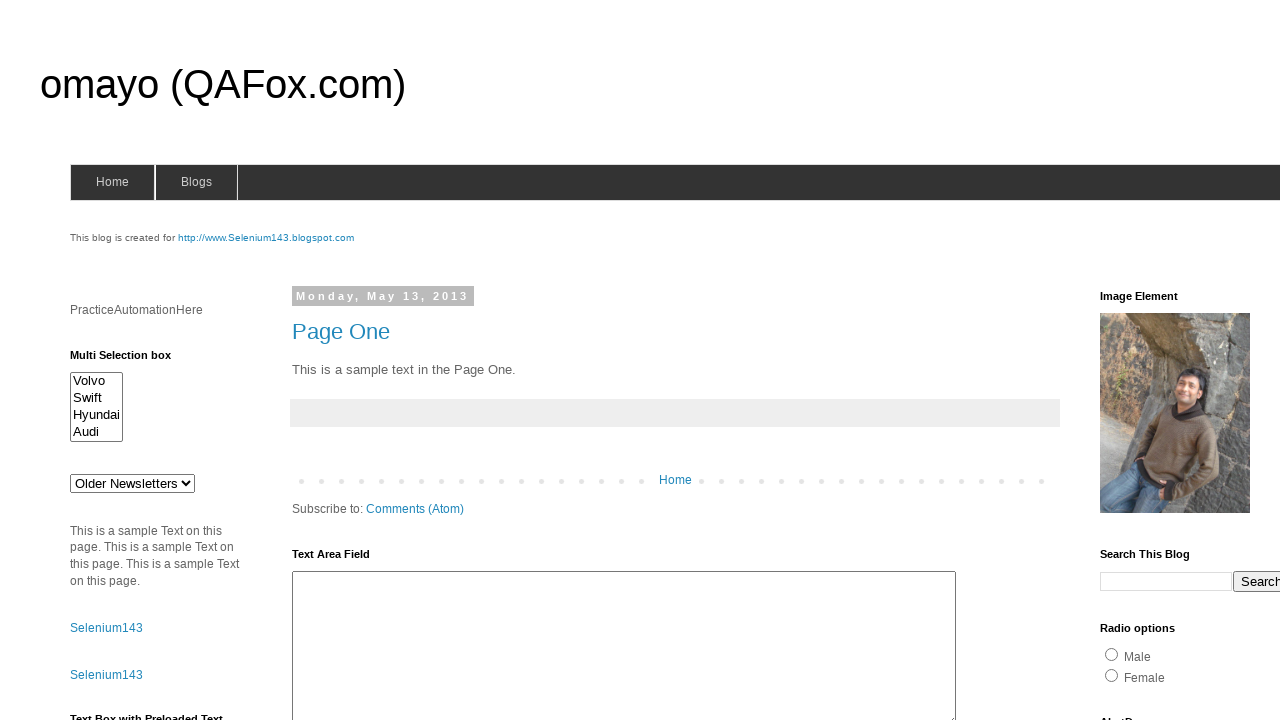

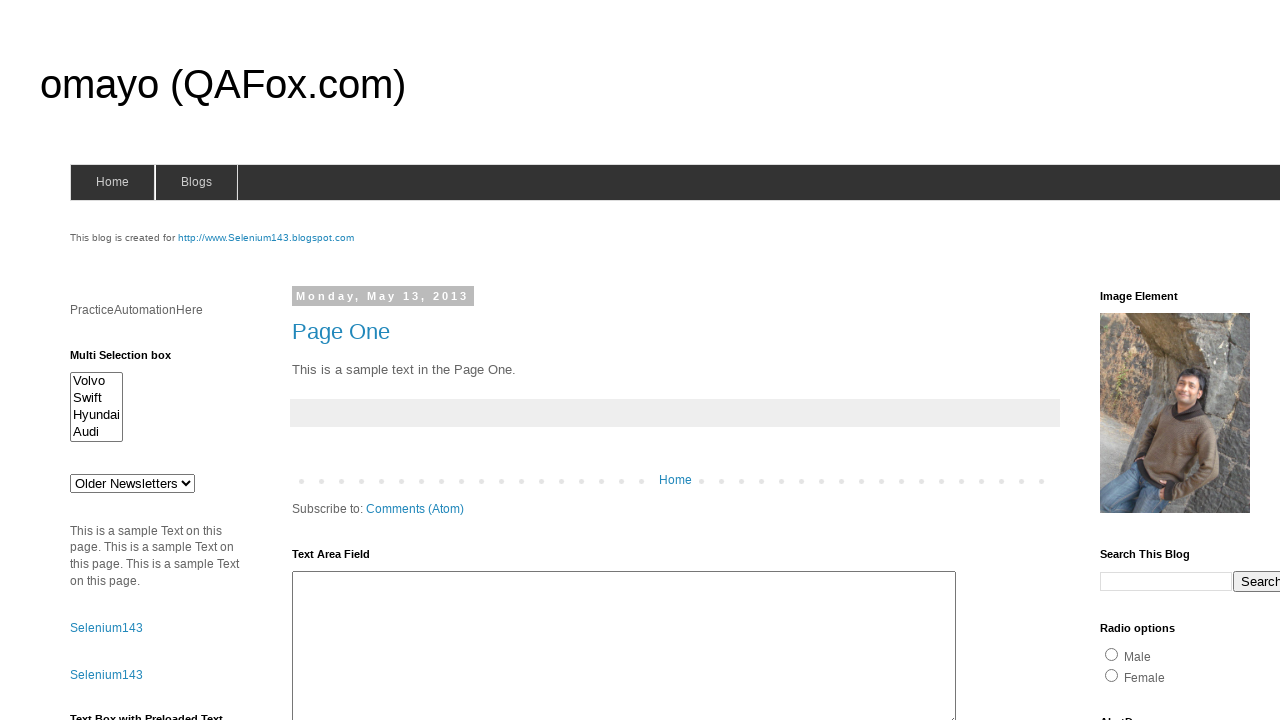